Tests sending keyboard input to a designated text field using the Actions class and verifies the entered value

Starting URL: https://www.selenium.dev/selenium/web/single_text_input.html

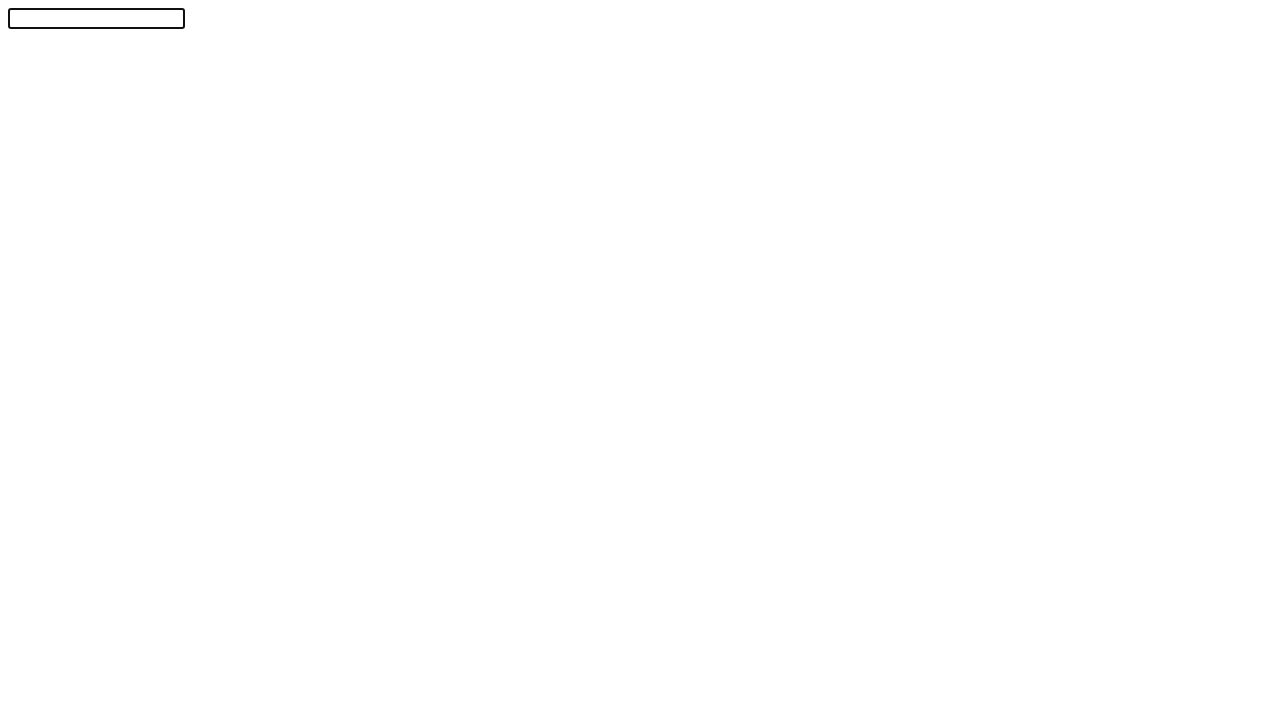

Navigated to single text input test page
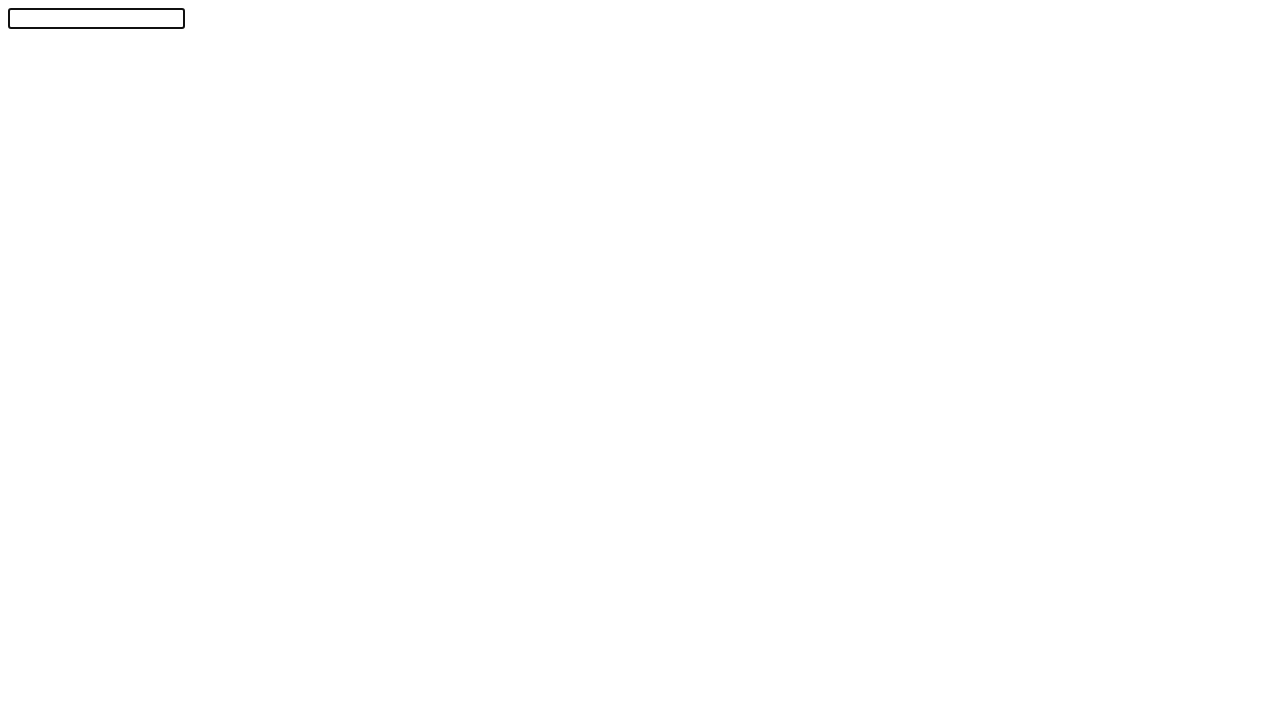

Located the text input field with ID 'textInput'
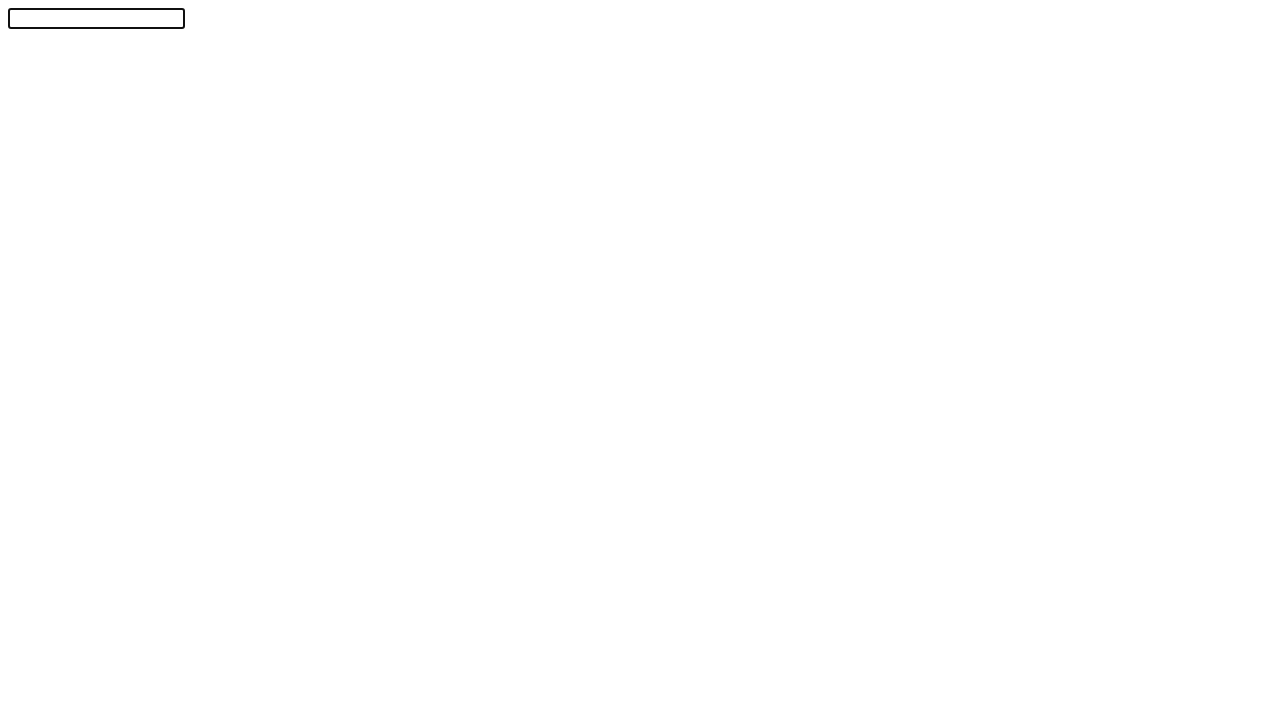

Typed 'Selenium' into the text input field using keyboard action
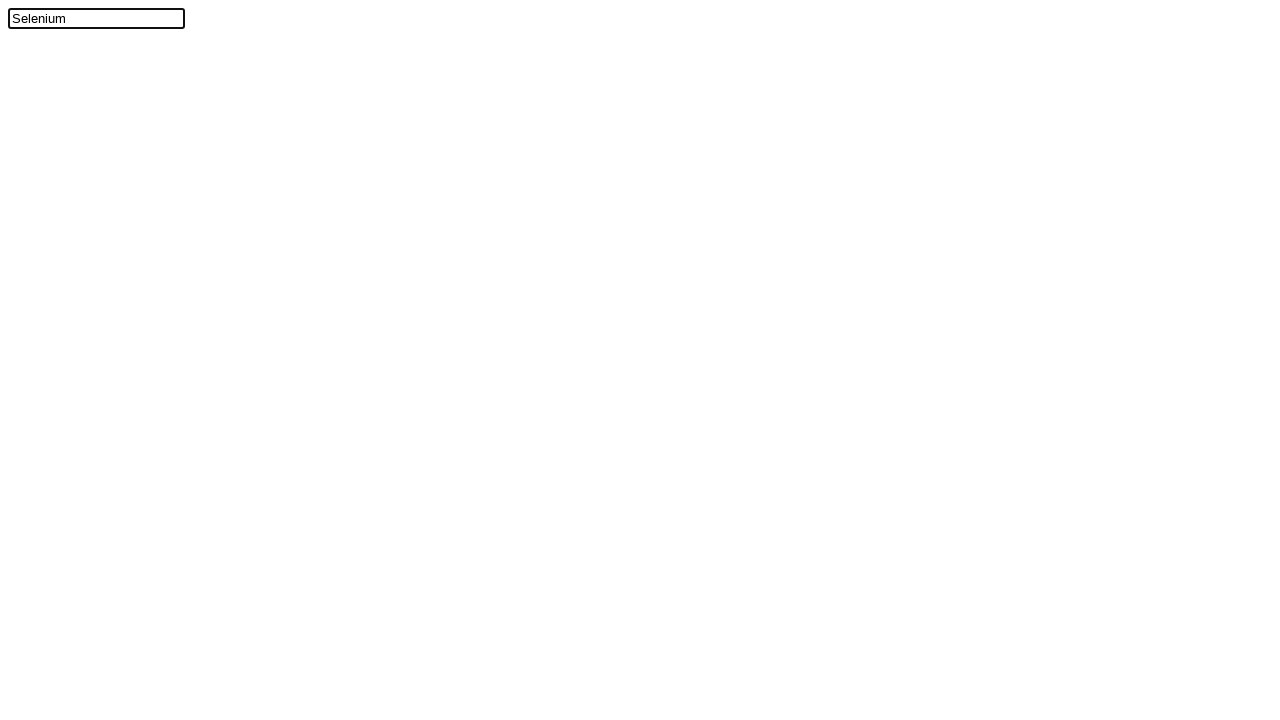

Verified that the input field contains the correct value 'Selenium'
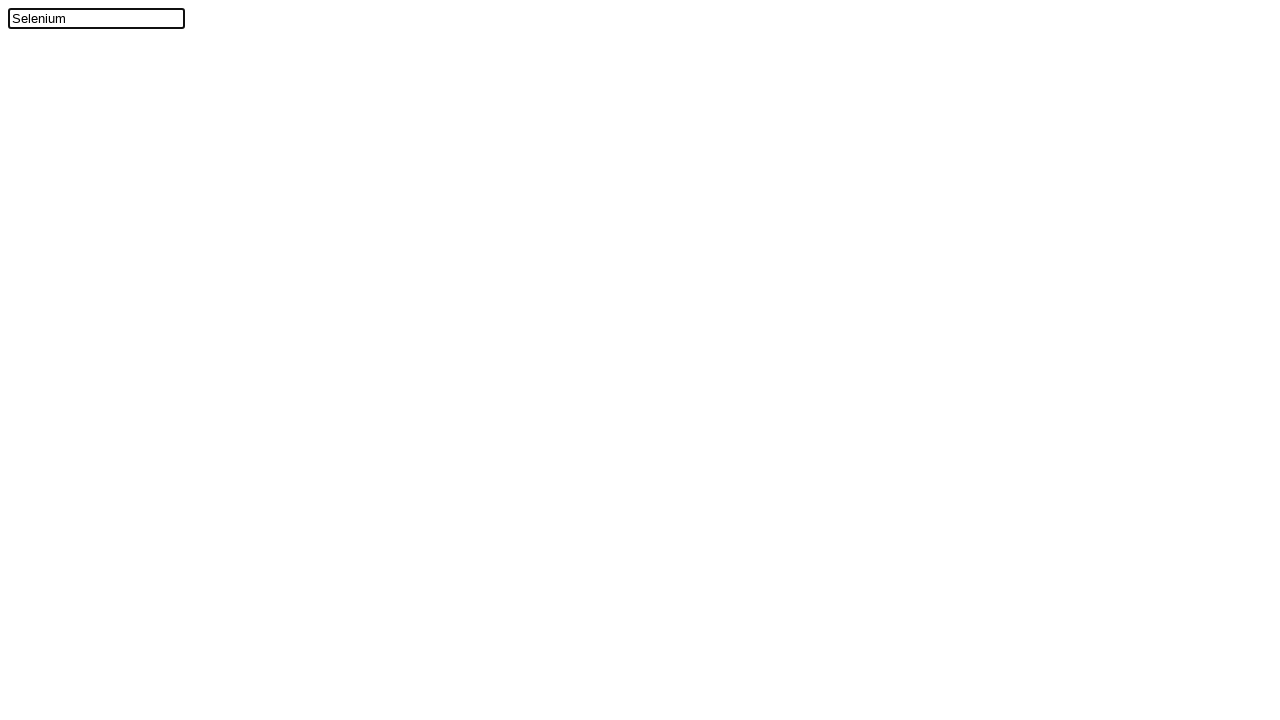

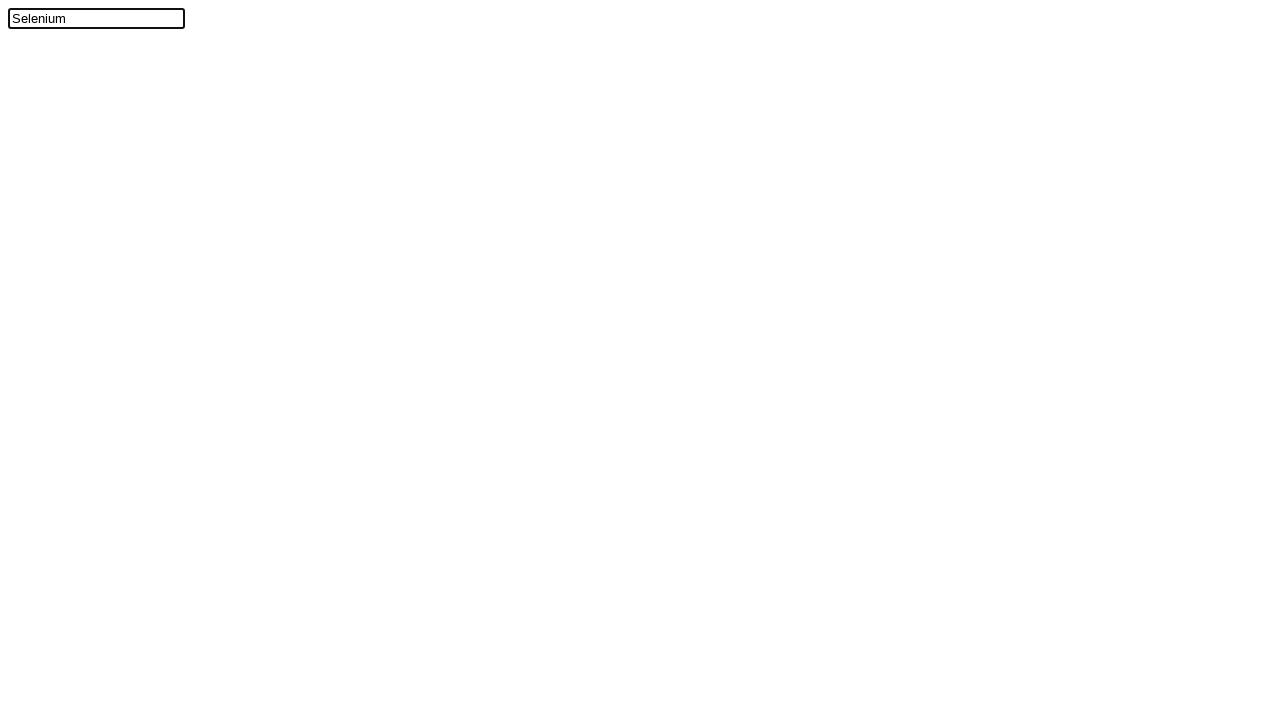